Tests entering a number in a prompt popup, accepting it, and verifying the number appears in the result

Starting URL: https://kristinek.github.io/site/examples/alerts_popups

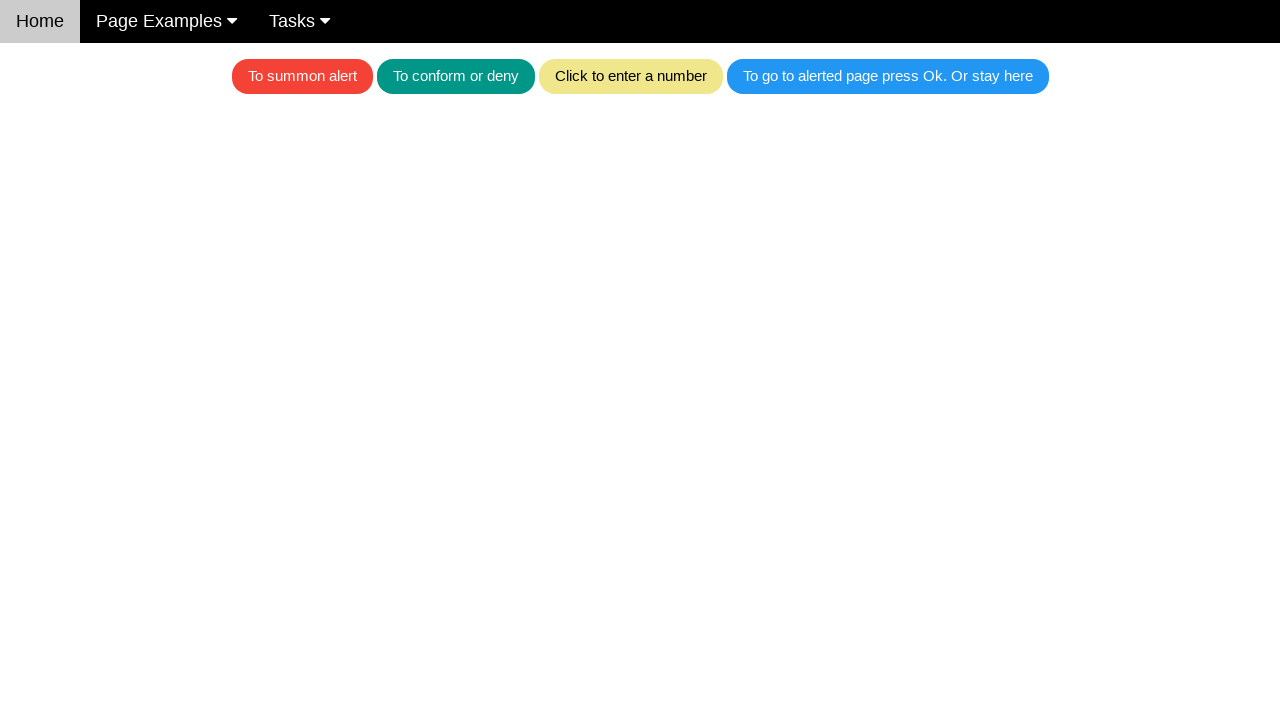

Set up dialog handler to accept prompt with number '20'
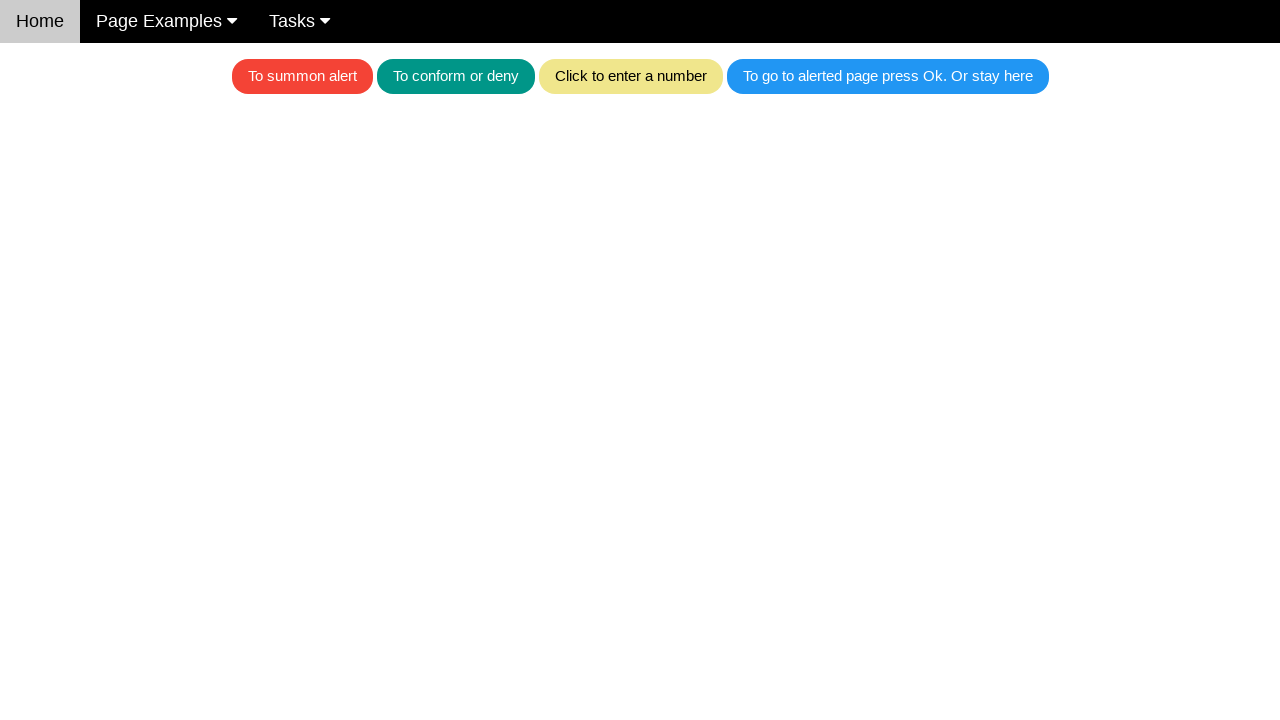

Clicked khaki prompt button to open dialog at (630, 76) on .w3-khaki
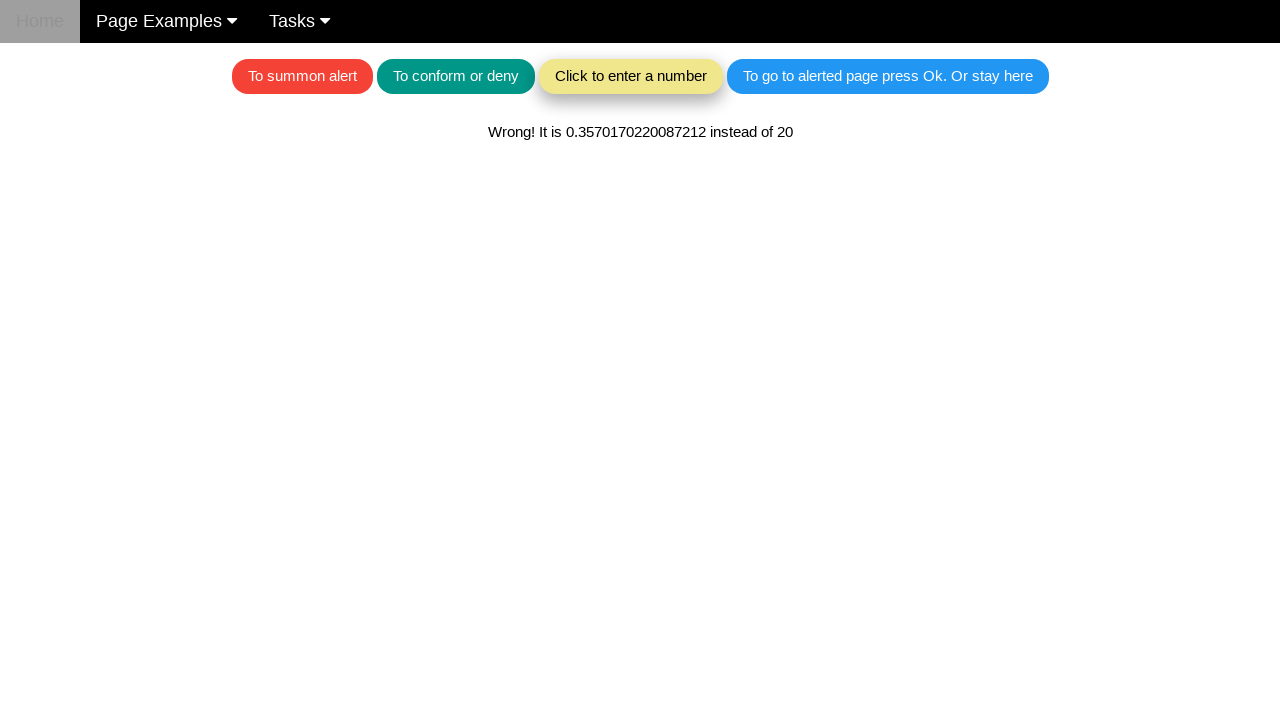

Result message with entered number appeared
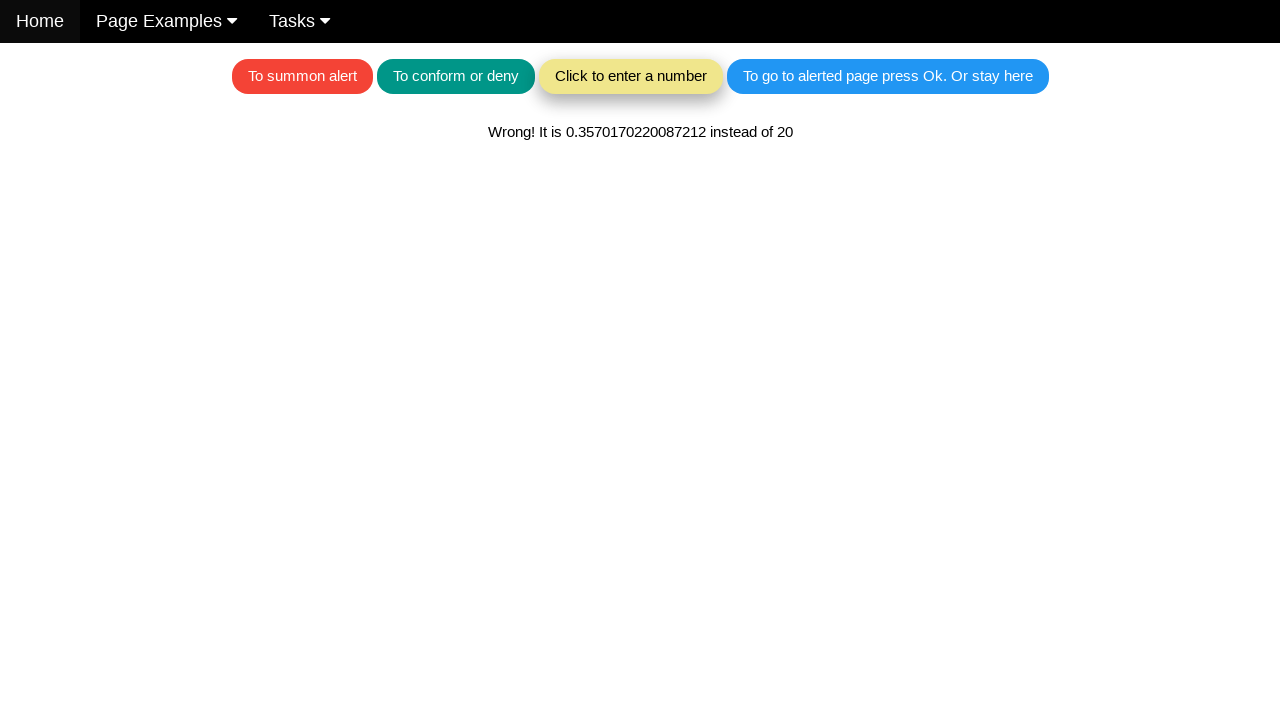

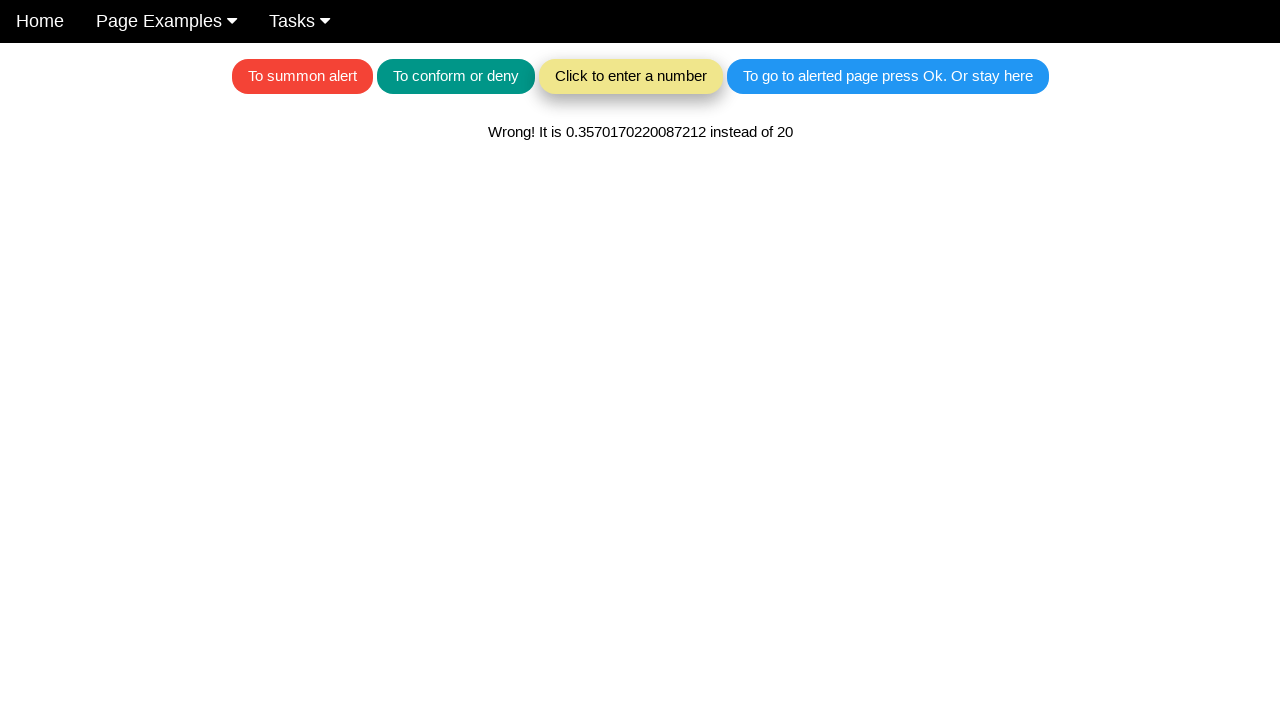